Tests form submission by filling first name, last name, and email fields and submitting the form

Starting URL: https://secure-retreat-92358.herokuapp.com

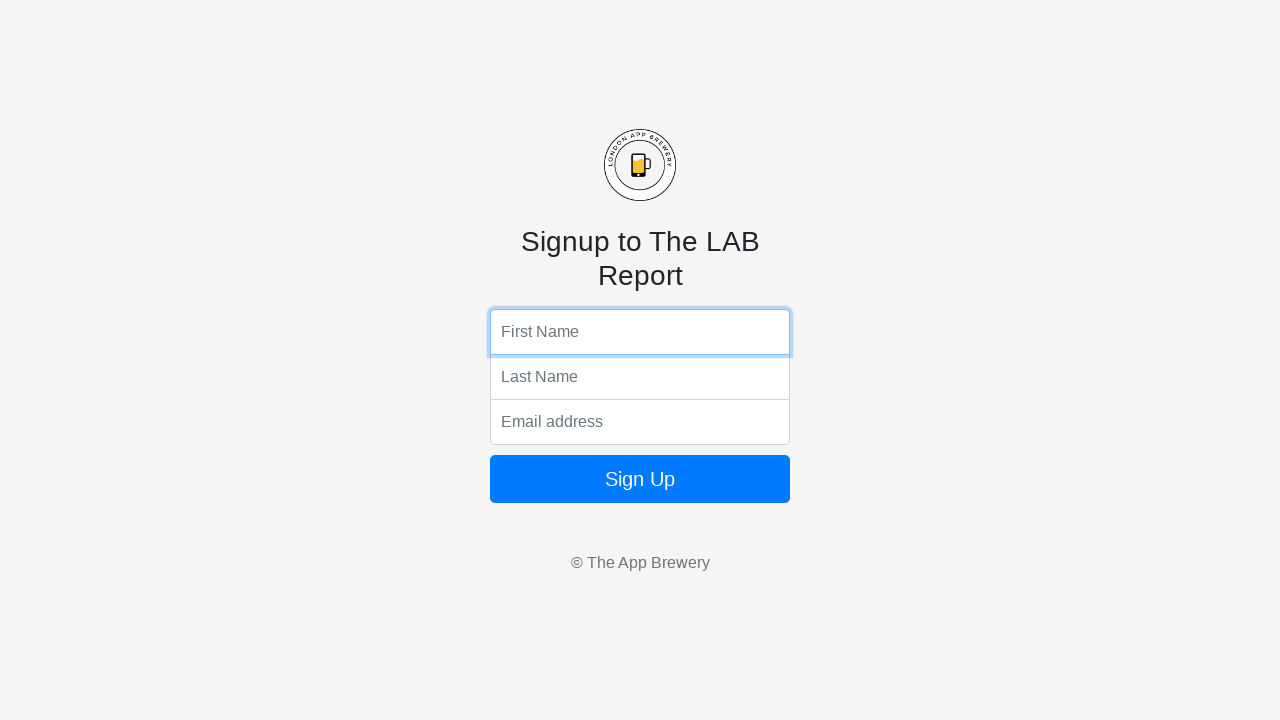

Filled first name field with 'Alex' on input[name='fName']
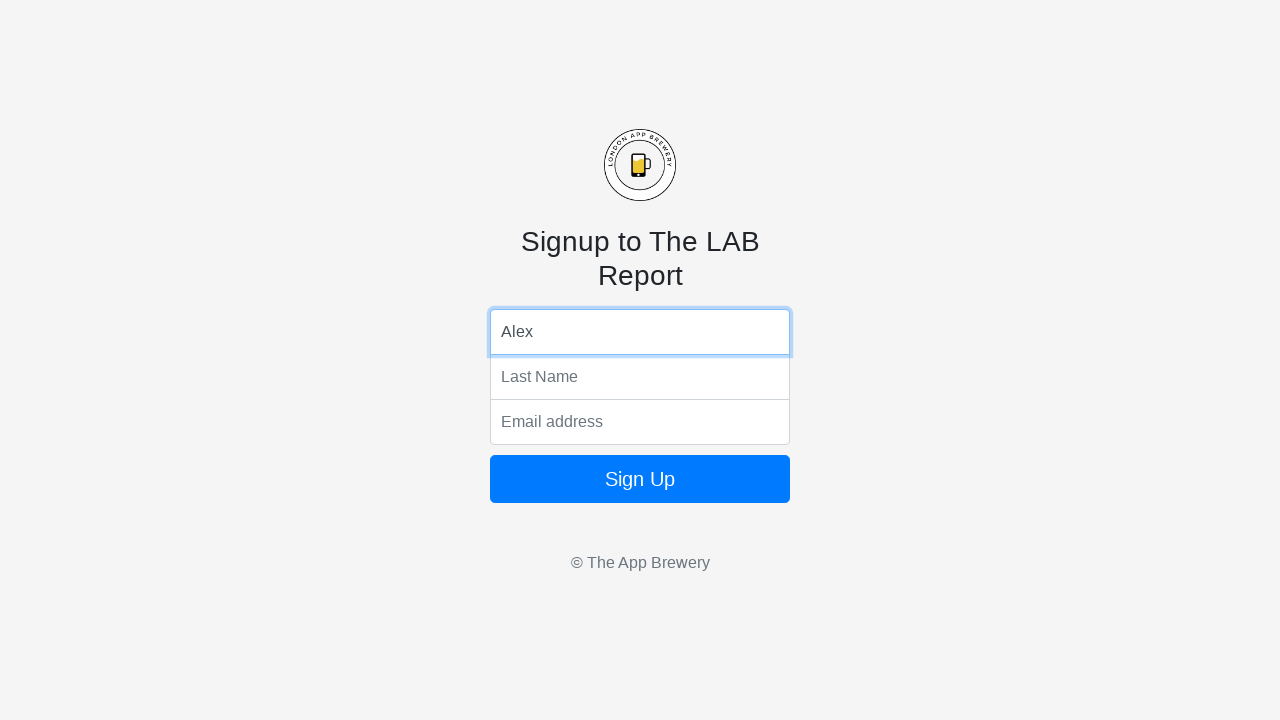

Filled last name field with 'M' on input[name='lName']
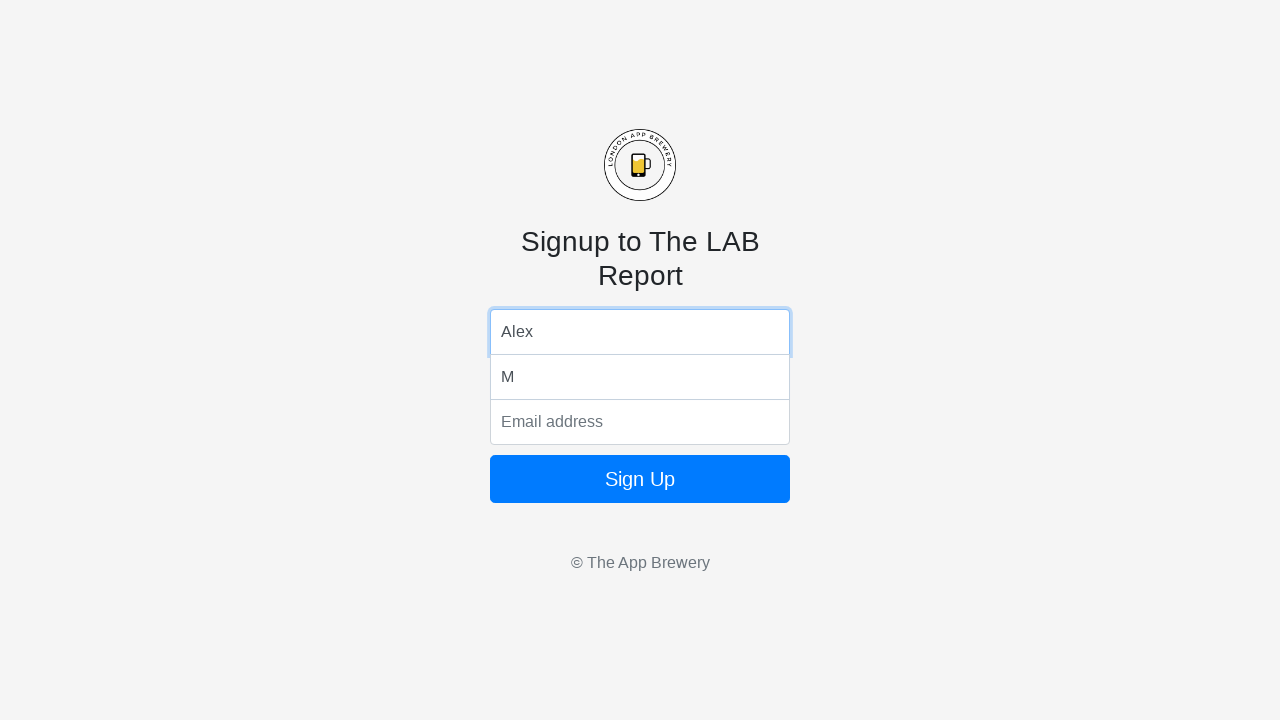

Filled email field with 'alex.m@gmail.com' on input[name='email']
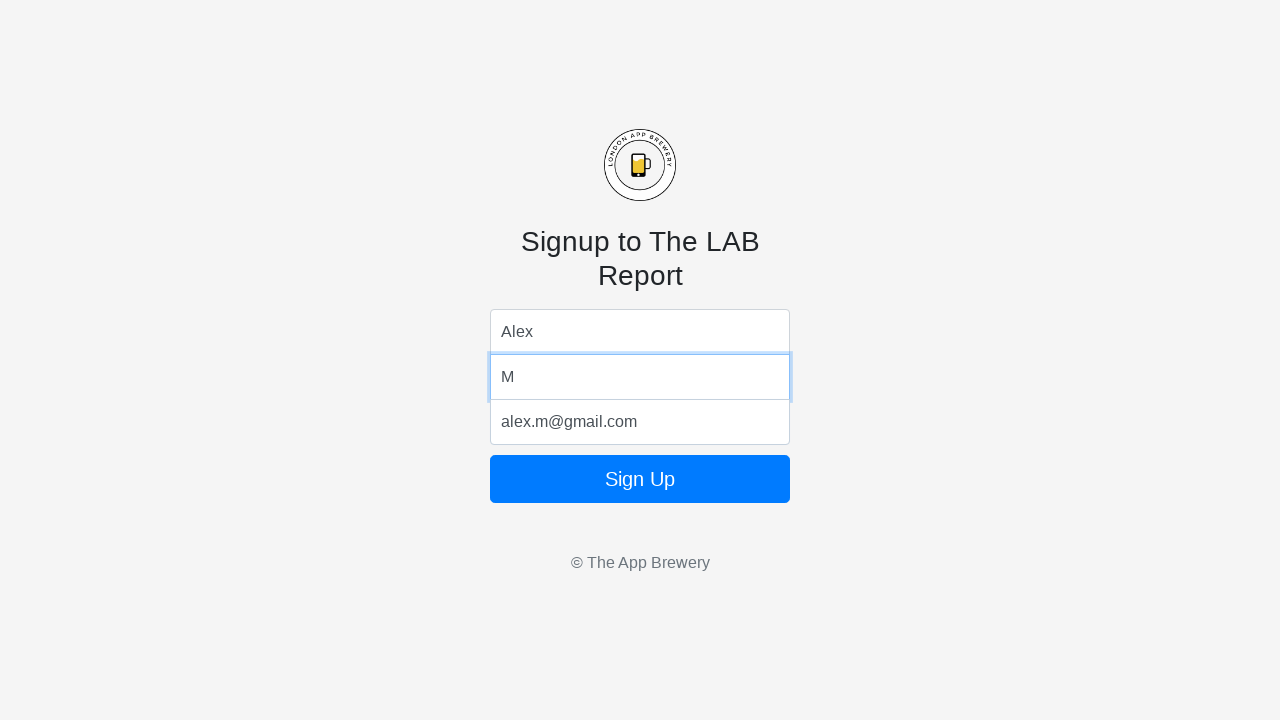

Submitted form by pressing Enter on email field on input[name='email']
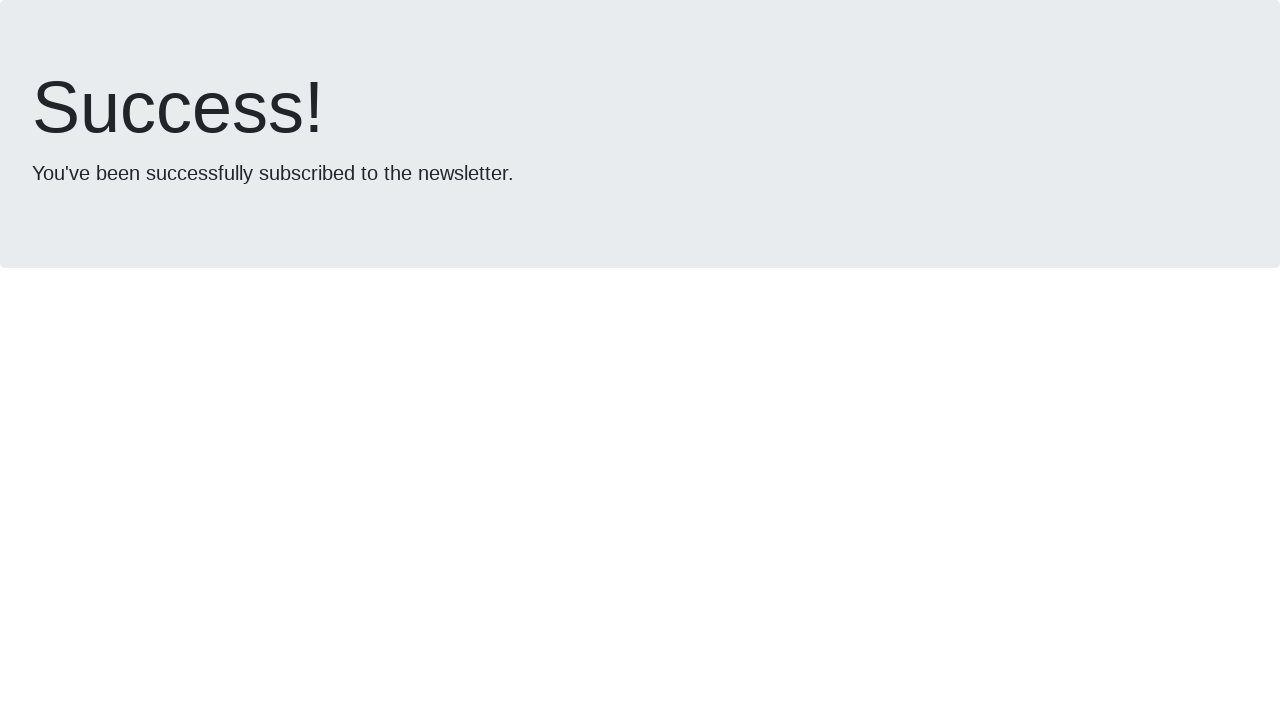

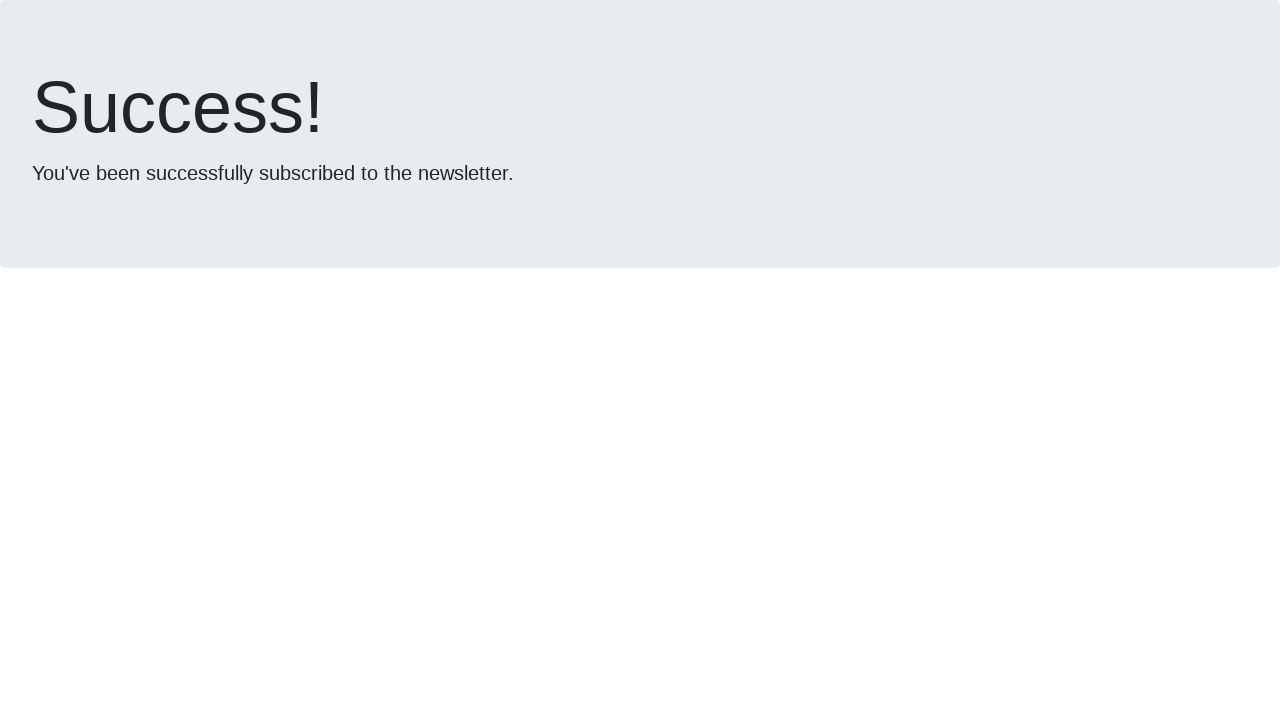